Tests the Playwright documentation site by clicking the "Get started" link and verifying navigation to the intro page.

Starting URL: https://playwright.dev/

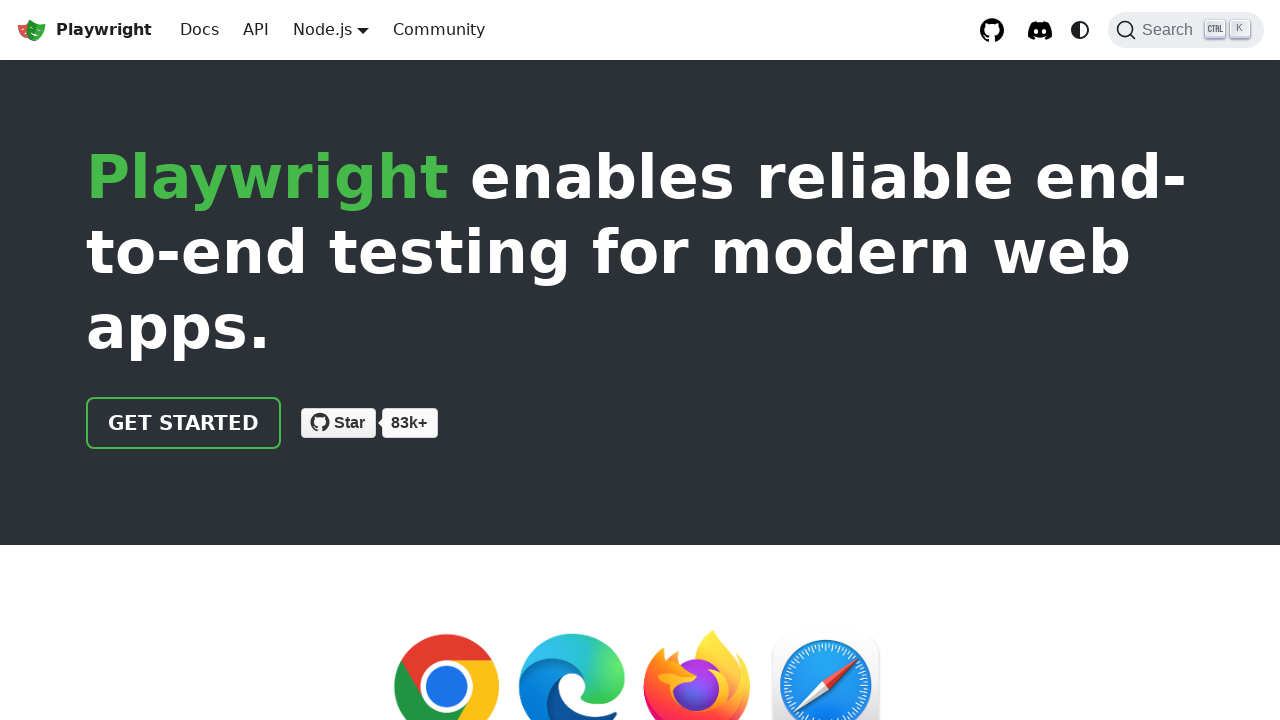

Clicked the 'Get started' link at (184, 423) on internal:role=link[name="Get started"i]
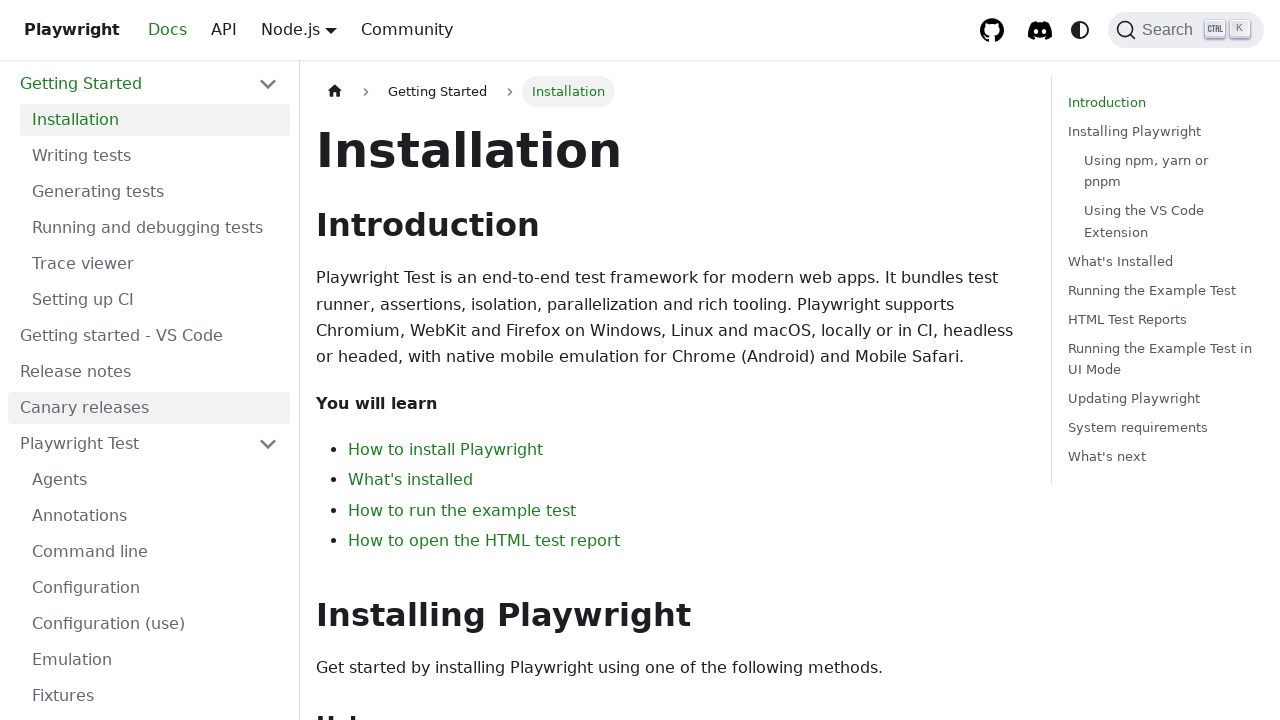

Navigated to intro page (URL contains '/intro')
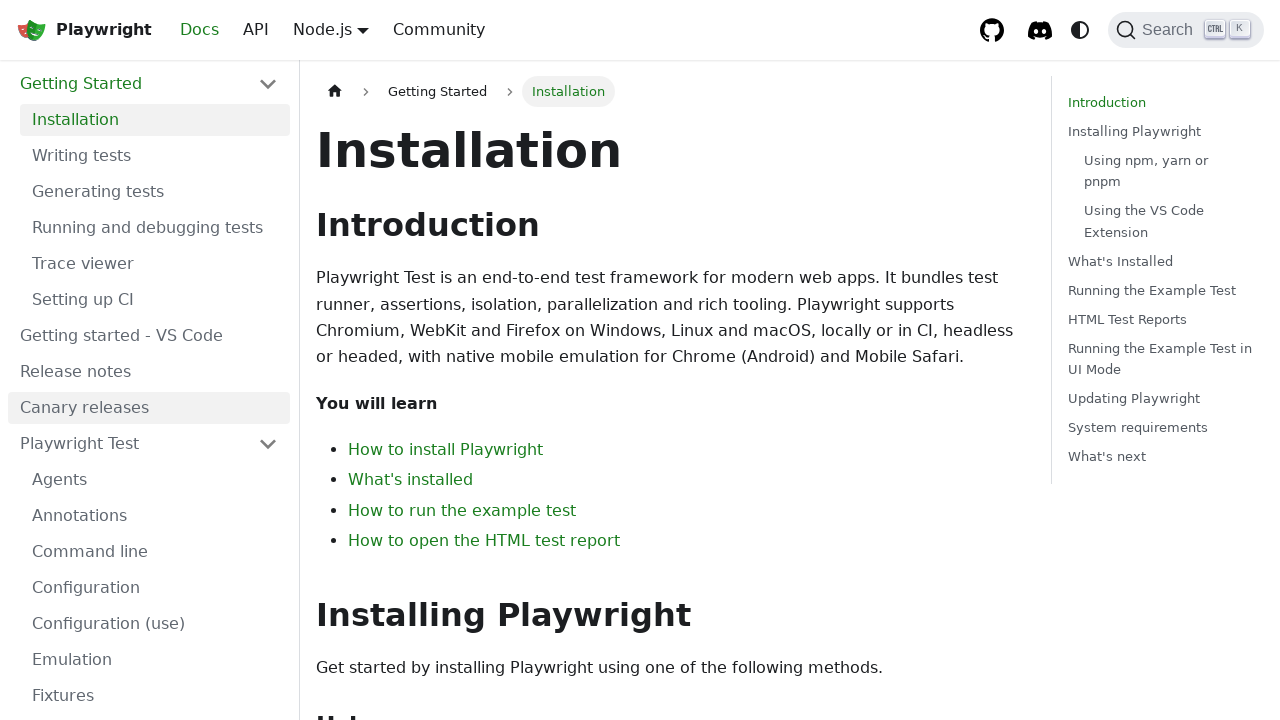

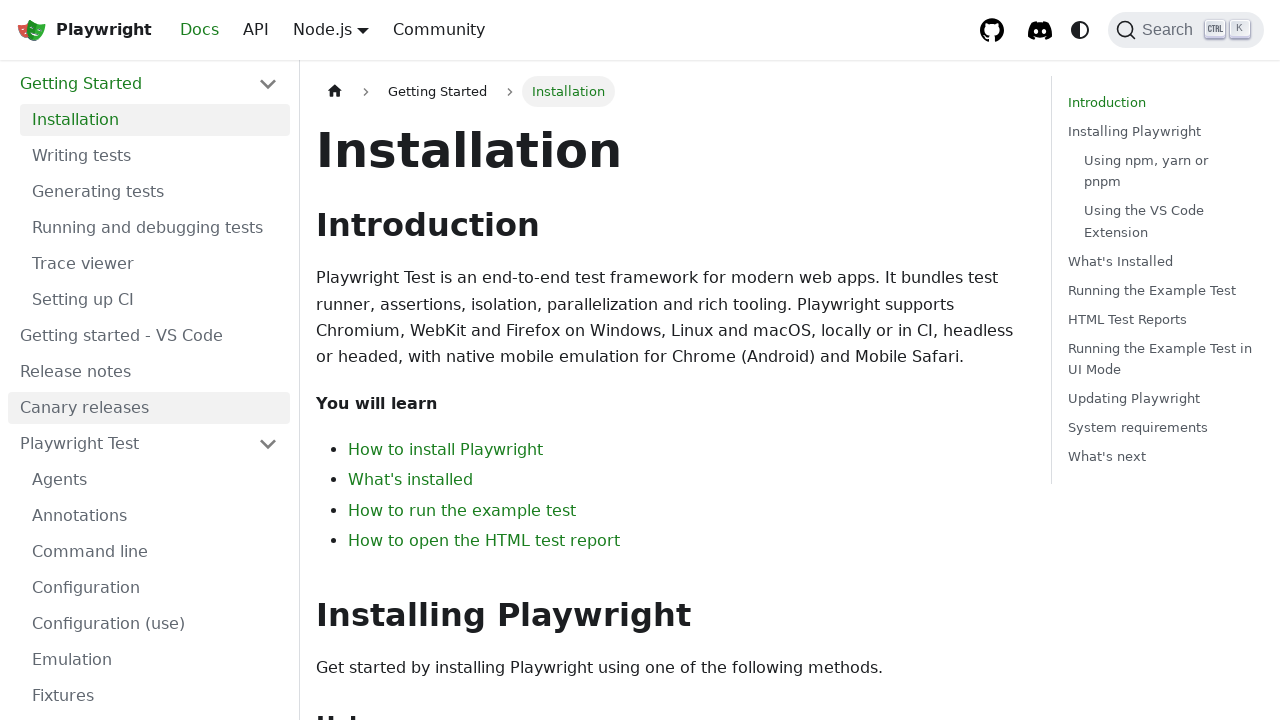